Verifies that the privacy policy subtext about privacy measures is present on the Privacy page

Starting URL: https://is-601-final-project.vercel.app/privacy

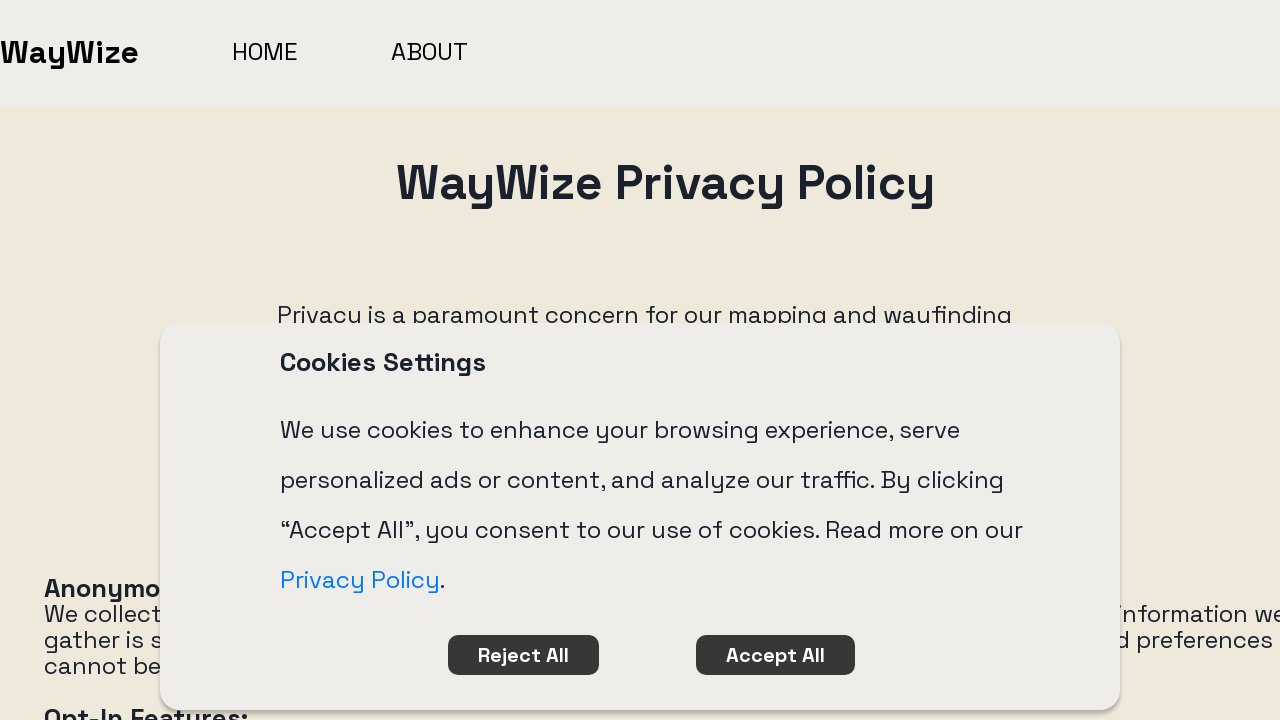

Clicked on privacy subtext to verify it's present on the Privacy page at (606, 80) on internal:text="Privacy is a paramount concern for our mapping and wayfinding com
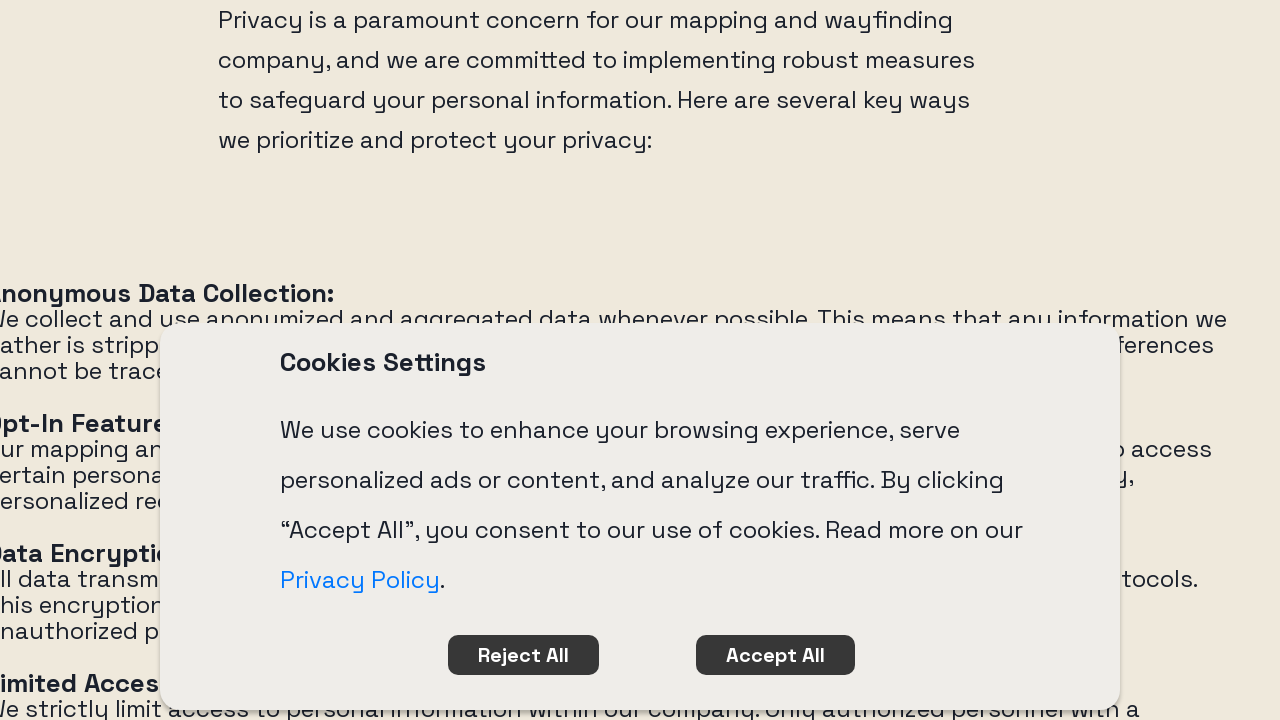

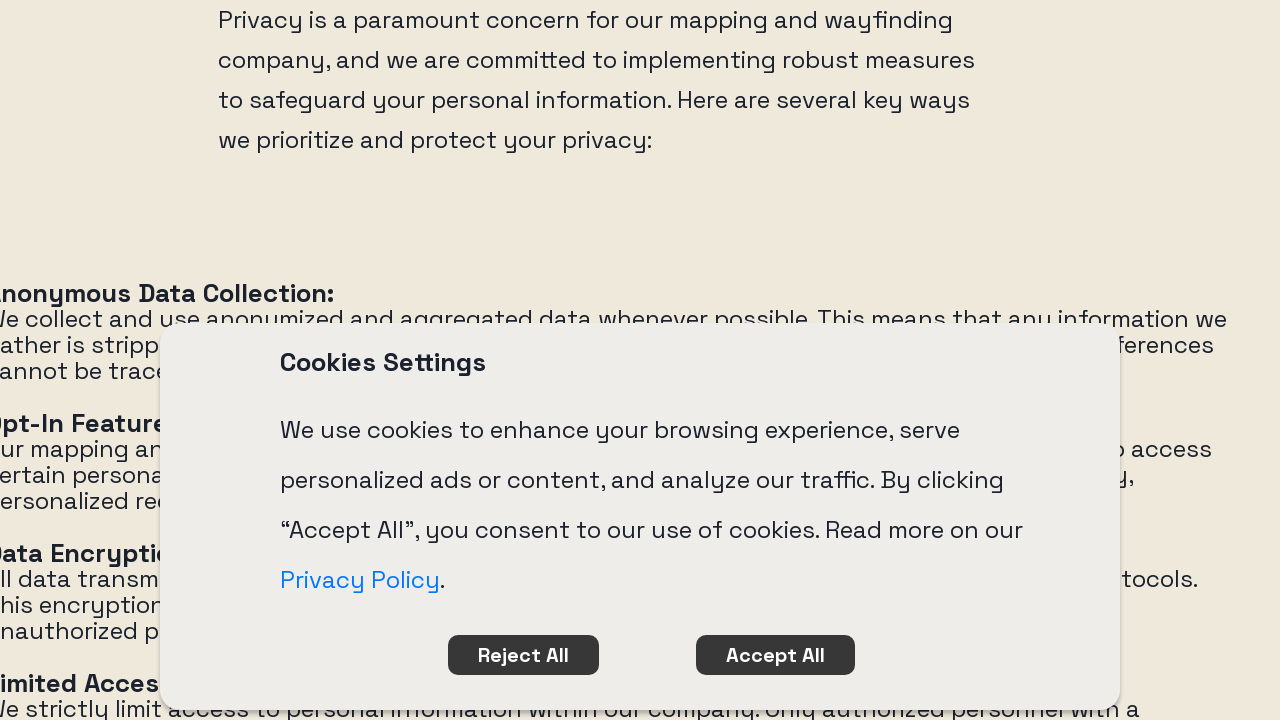